Tests clearing the complete state of all items by checking and then unchecking the toggle-all checkbox

Starting URL: https://demo.playwright.dev/todomvc

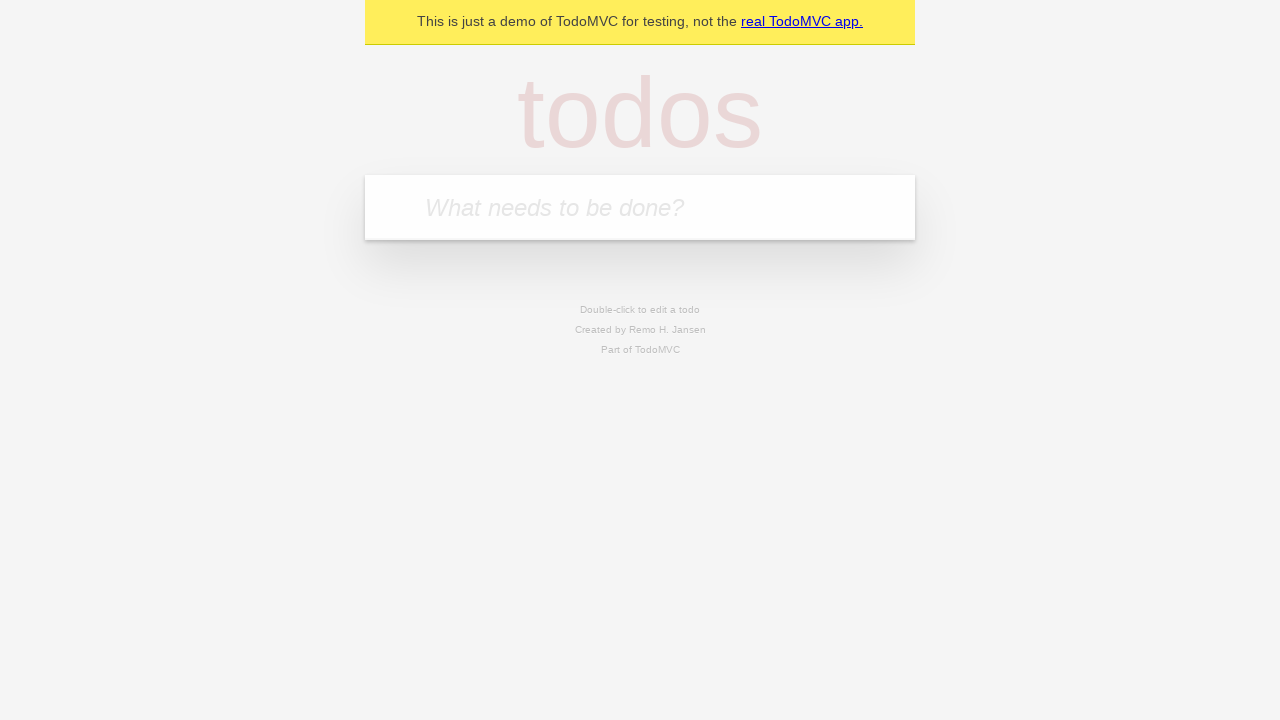

Filled todo input with 'buy some cheese' on internal:attr=[placeholder="What needs to be done?"i]
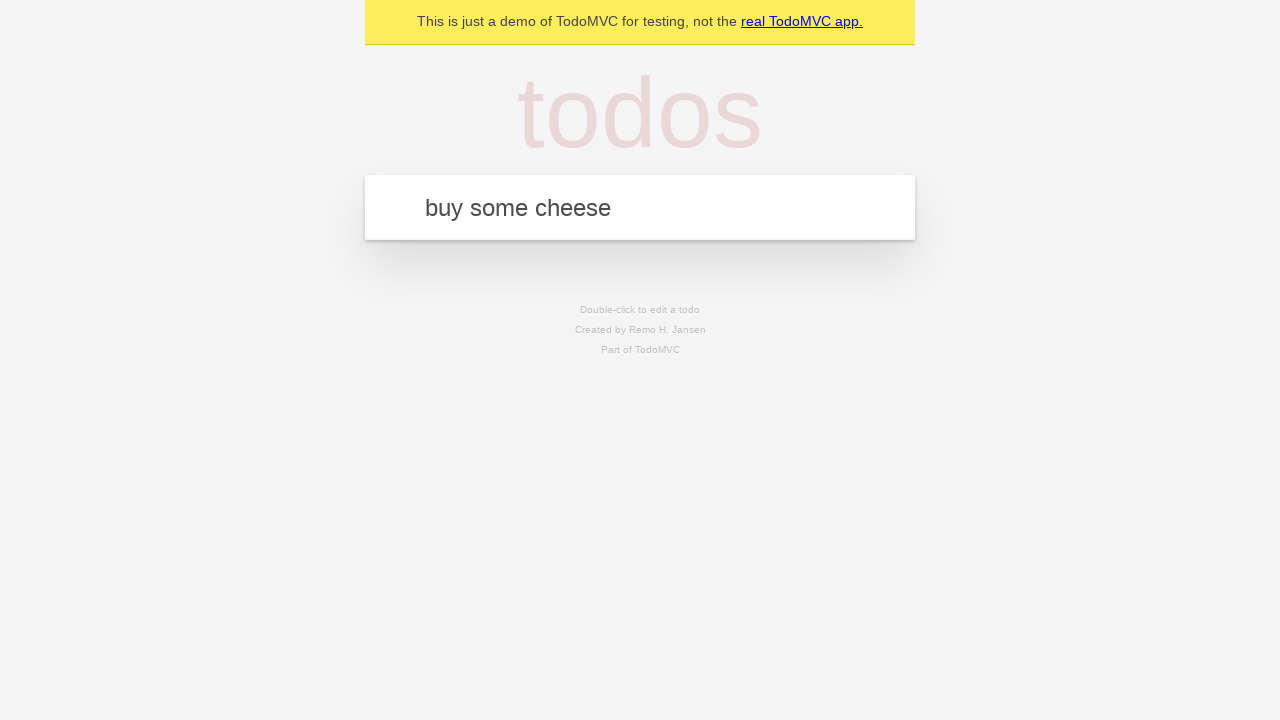

Pressed Enter to add first todo on internal:attr=[placeholder="What needs to be done?"i]
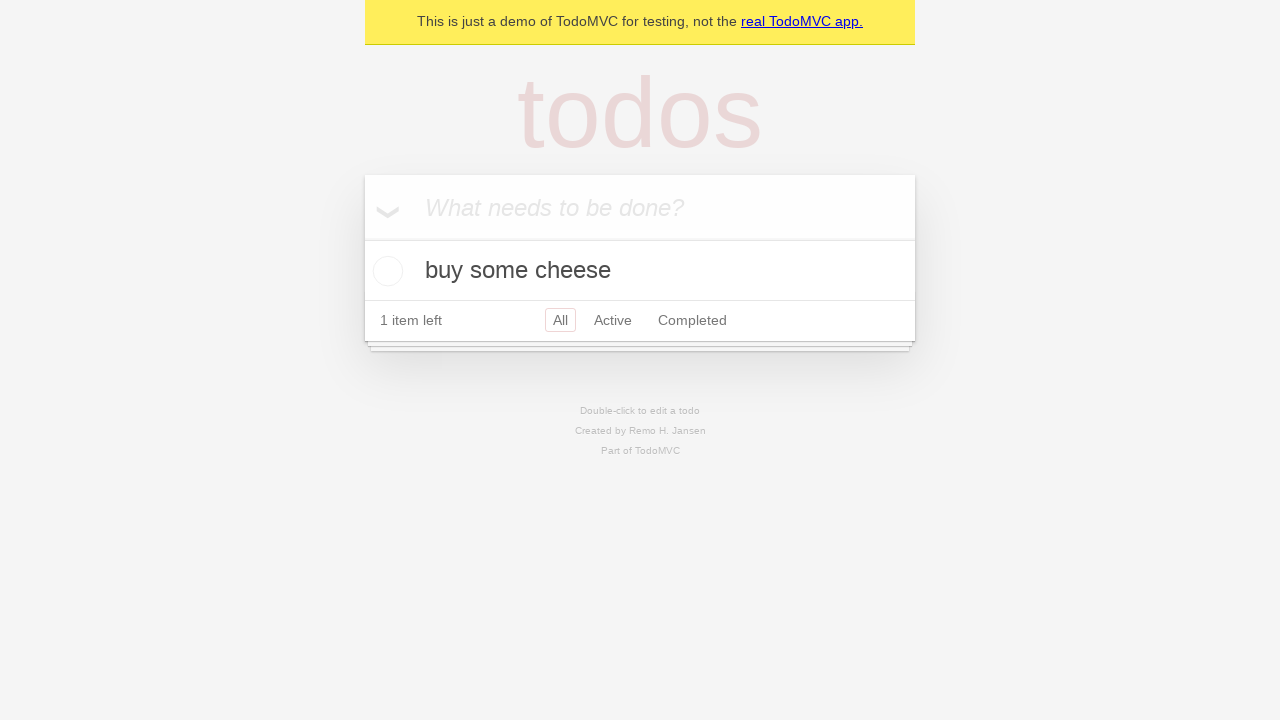

Filled todo input with 'feed the cat' on internal:attr=[placeholder="What needs to be done?"i]
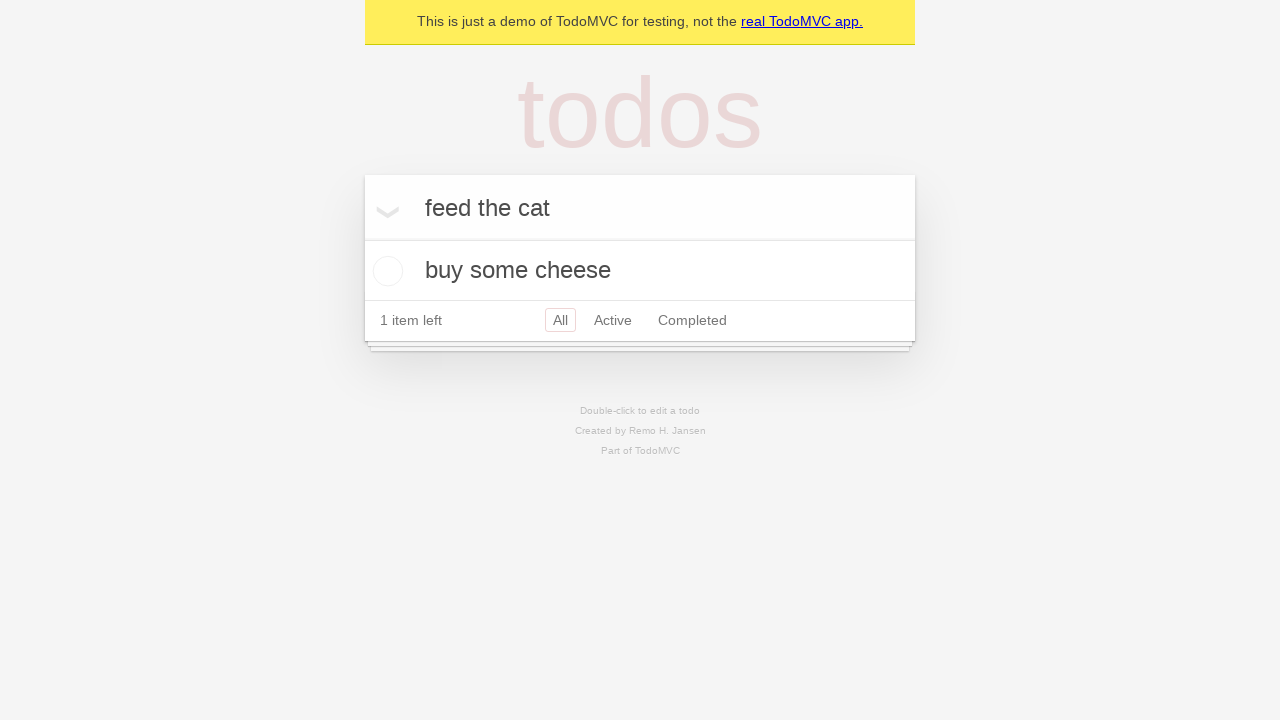

Pressed Enter to add second todo on internal:attr=[placeholder="What needs to be done?"i]
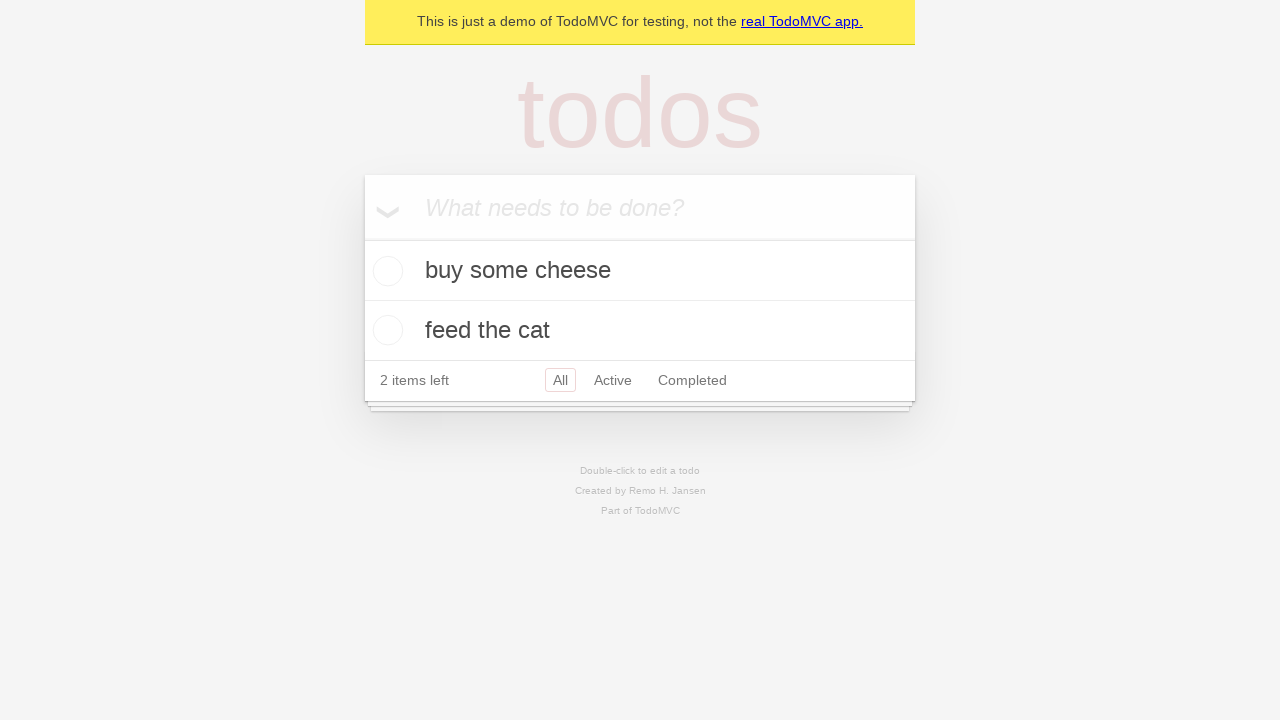

Filled todo input with 'book a doctors appointment' on internal:attr=[placeholder="What needs to be done?"i]
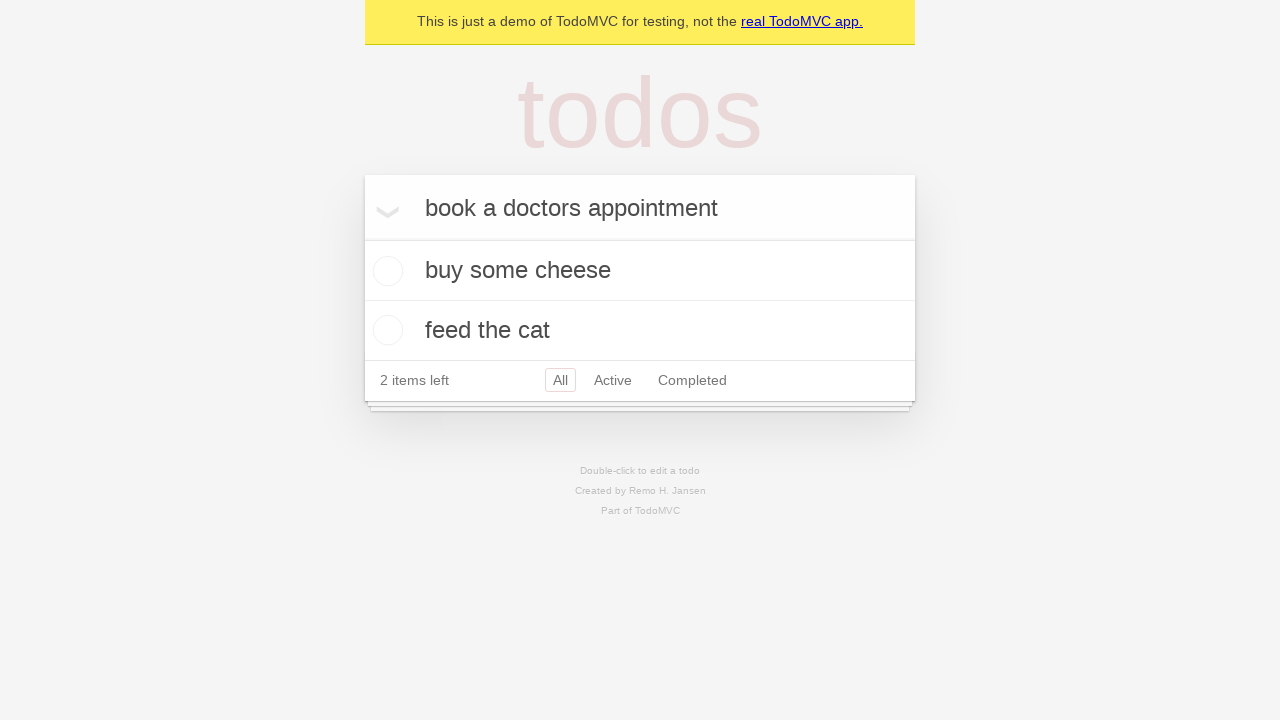

Pressed Enter to add third todo on internal:attr=[placeholder="What needs to be done?"i]
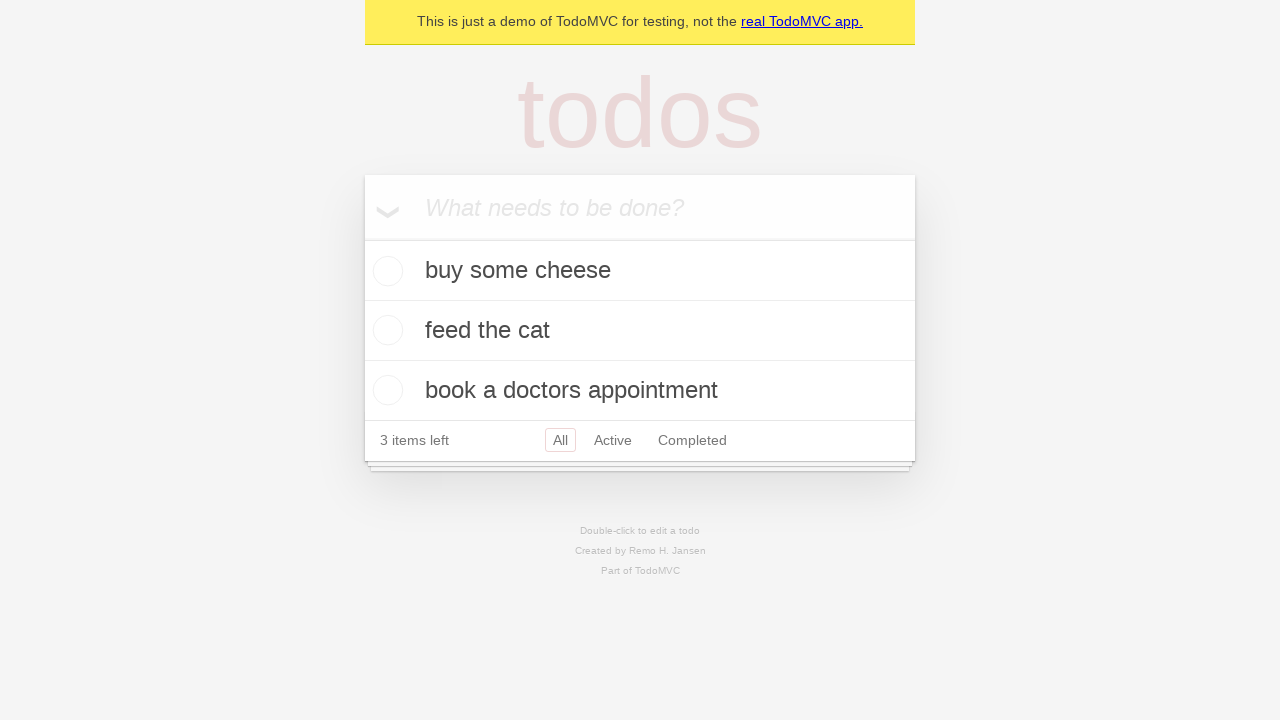

Checked 'Mark all as complete' toggle to mark all todos as complete at (362, 238) on internal:label="Mark all as complete"i
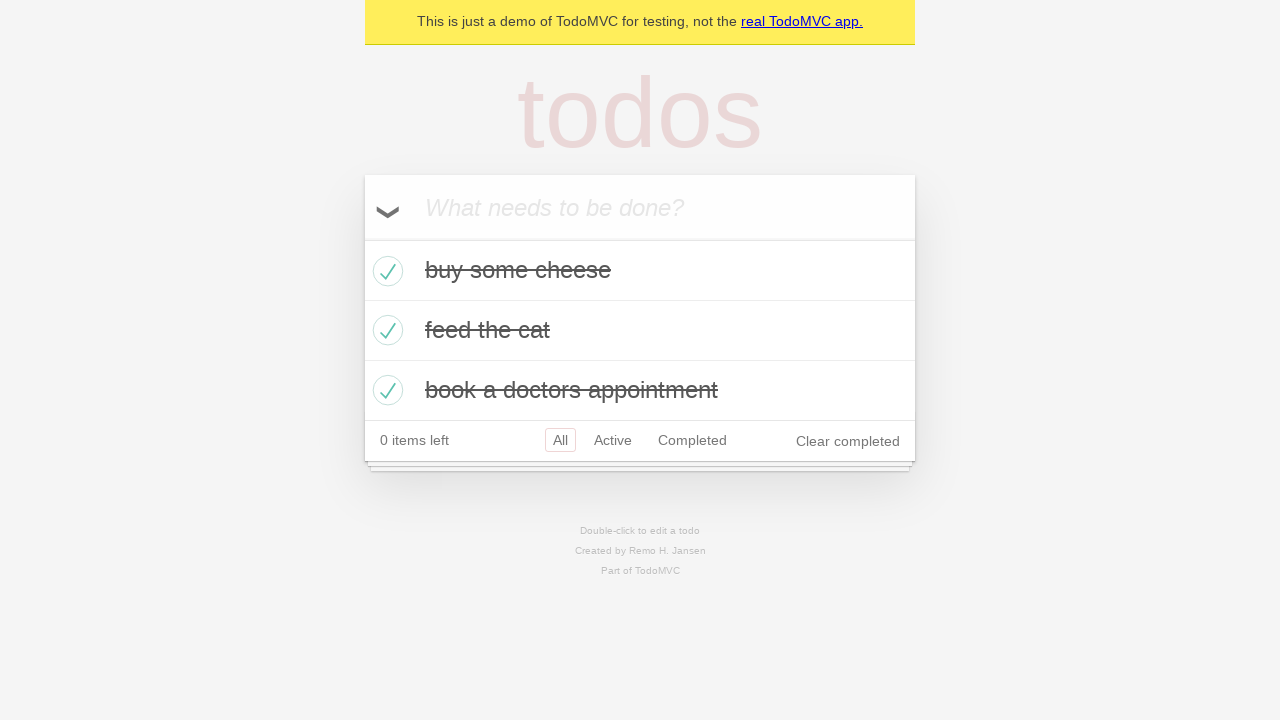

Unchecked 'Mark all as complete' toggle to clear complete state of all todos at (362, 238) on internal:label="Mark all as complete"i
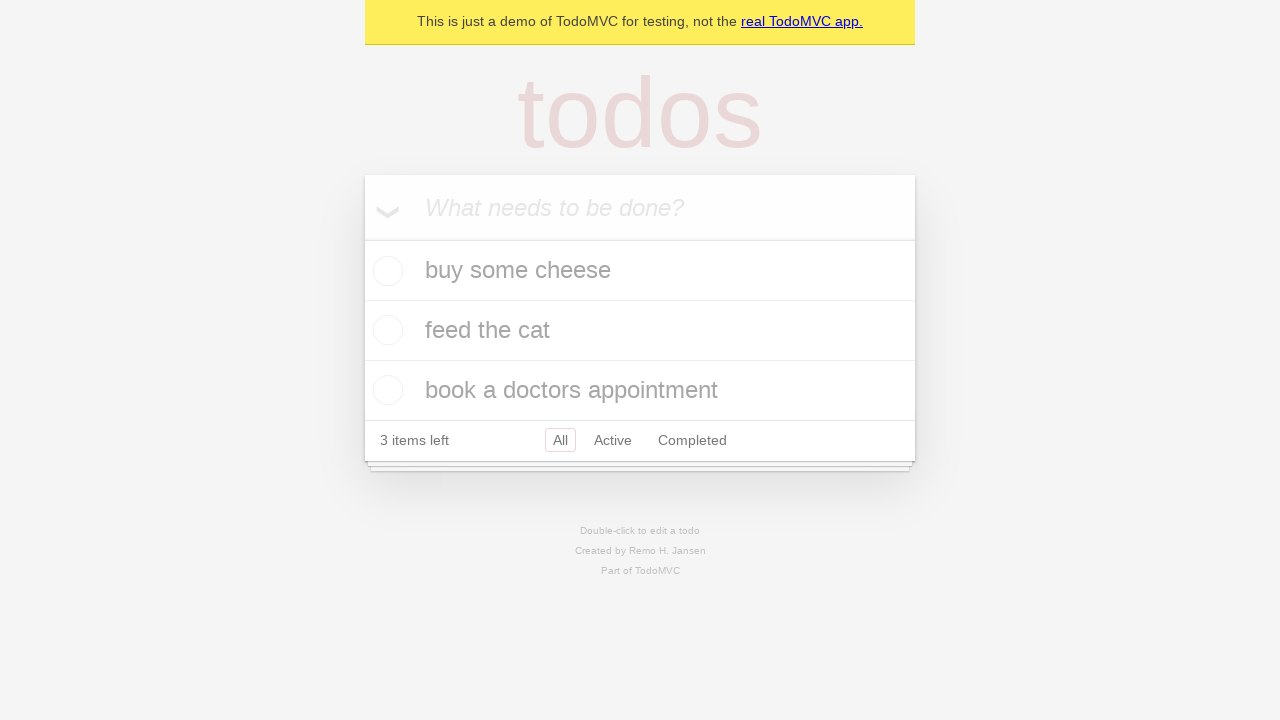

Waited for todo items to be present after unchecking all
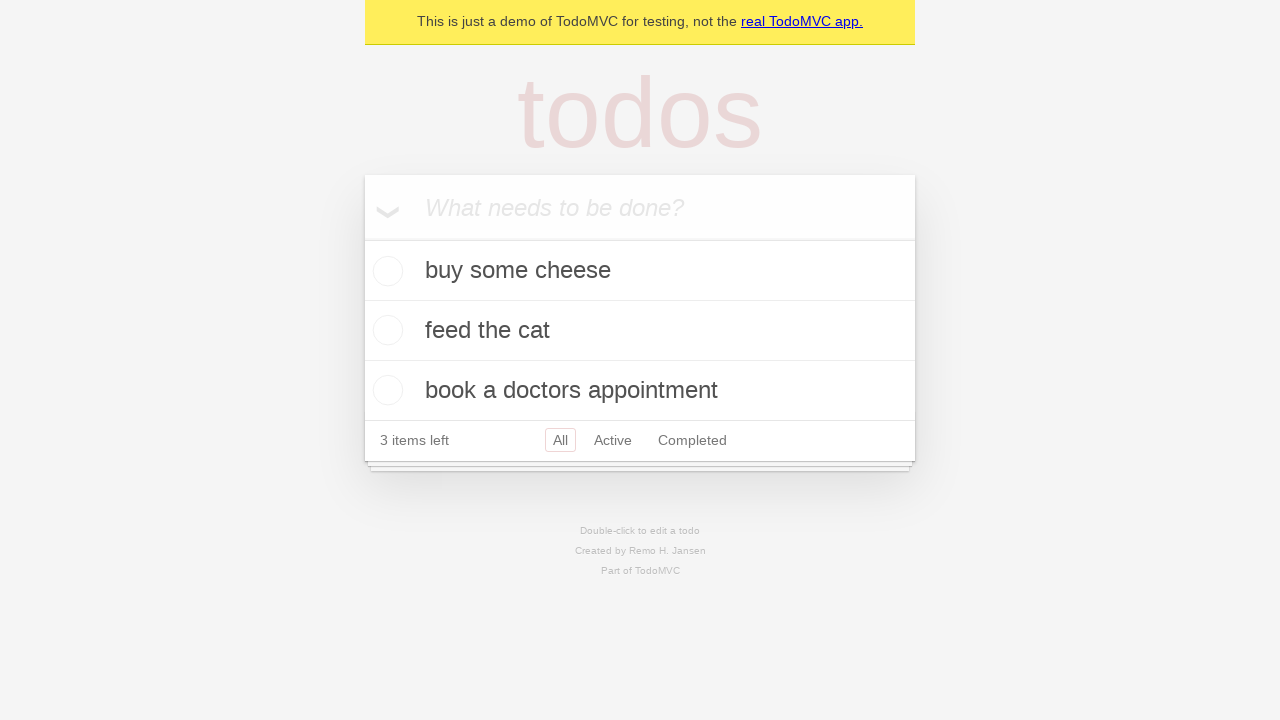

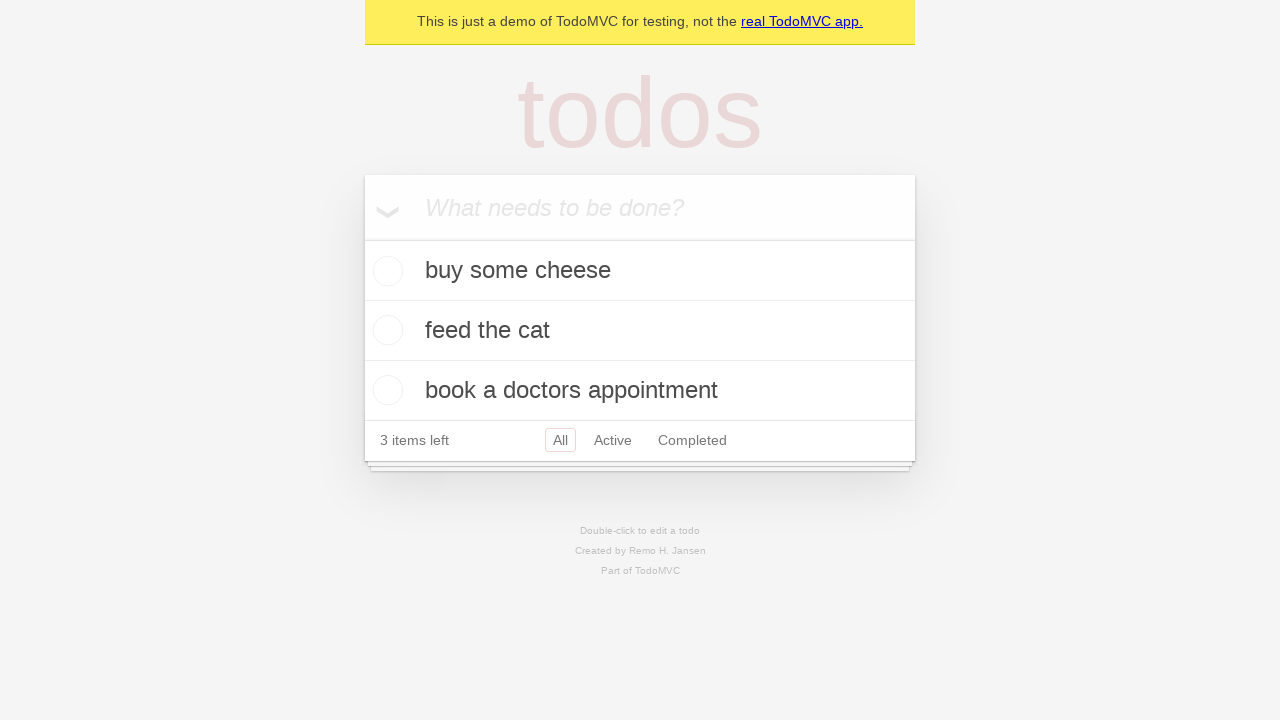